Navigates to the Playwright homepage and clicks the GET STARTED button, then verifies the URL contains 'intro'

Starting URL: https://playwright.dev

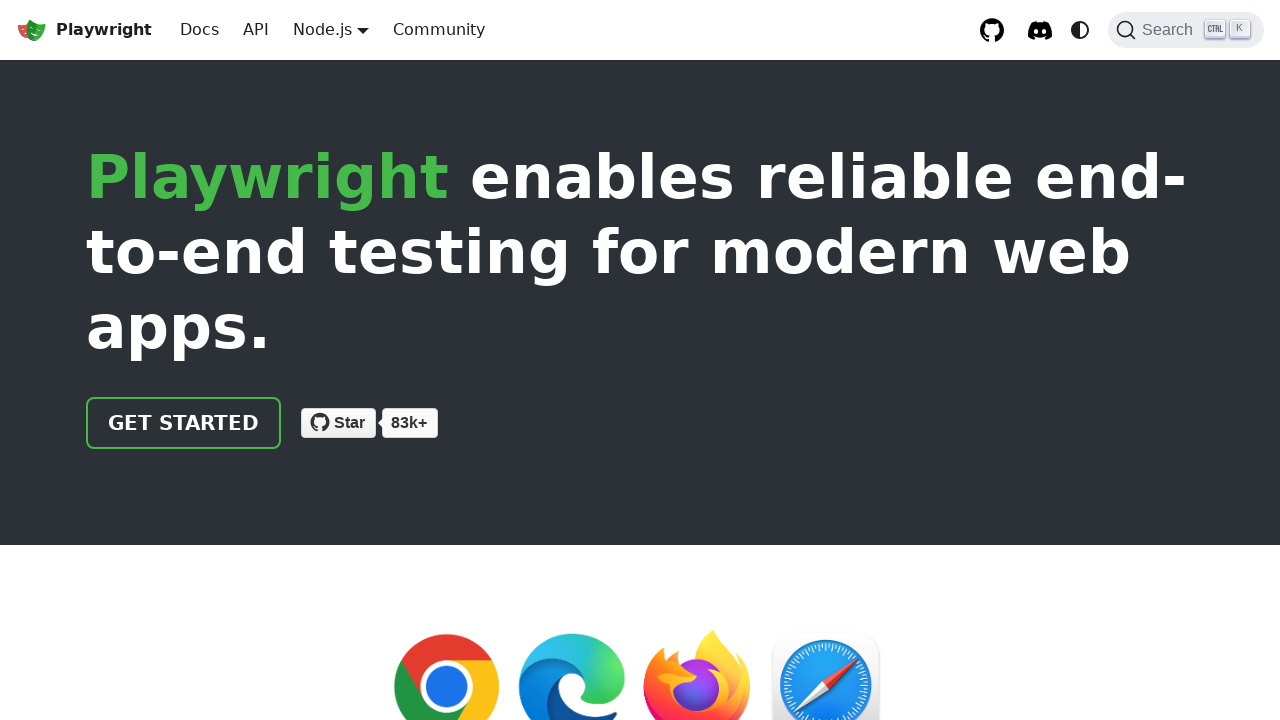

Navigated to Playwright homepage
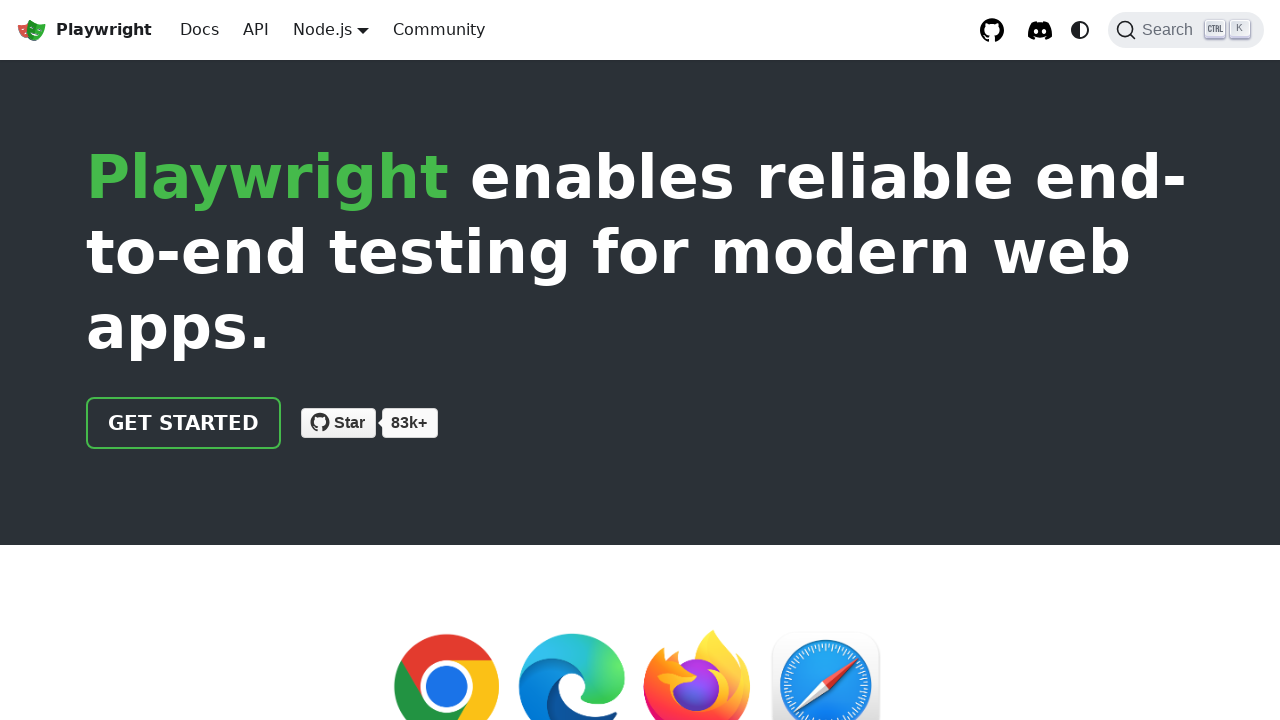

Clicked the GET STARTED button at (184, 423) on text=Get started
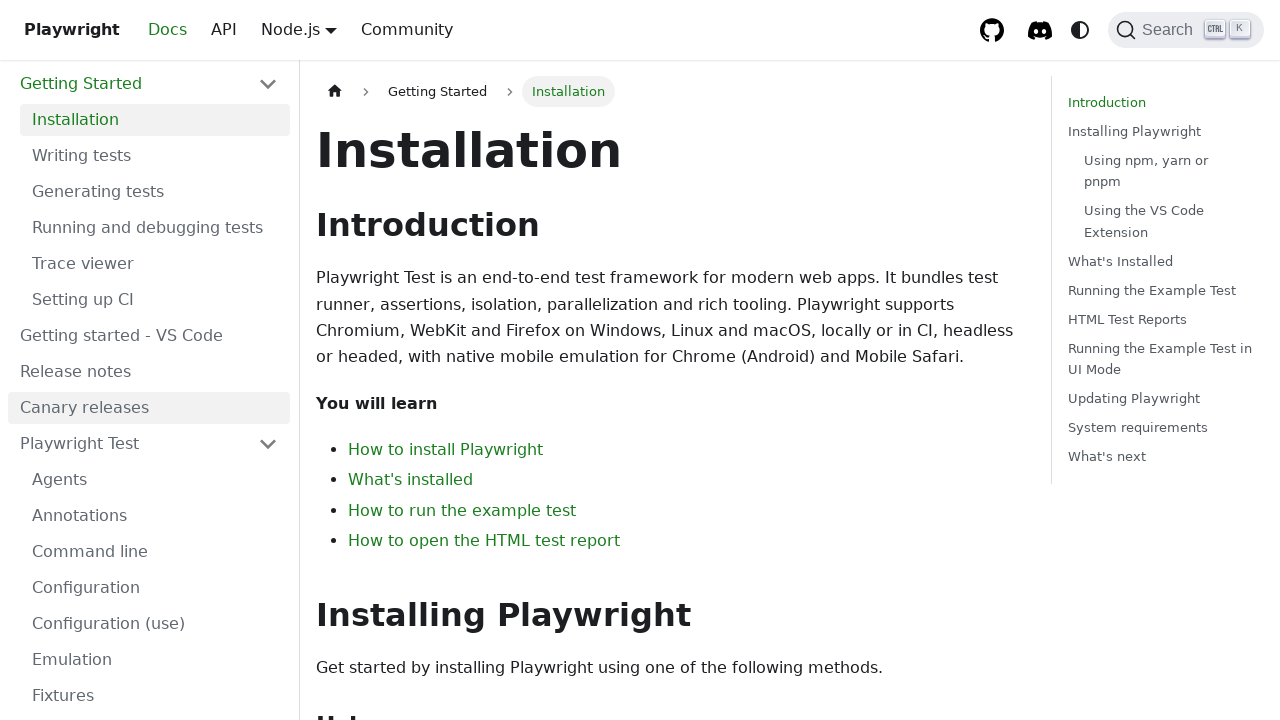

Verified URL contains 'intro' after clicking GET STARTED
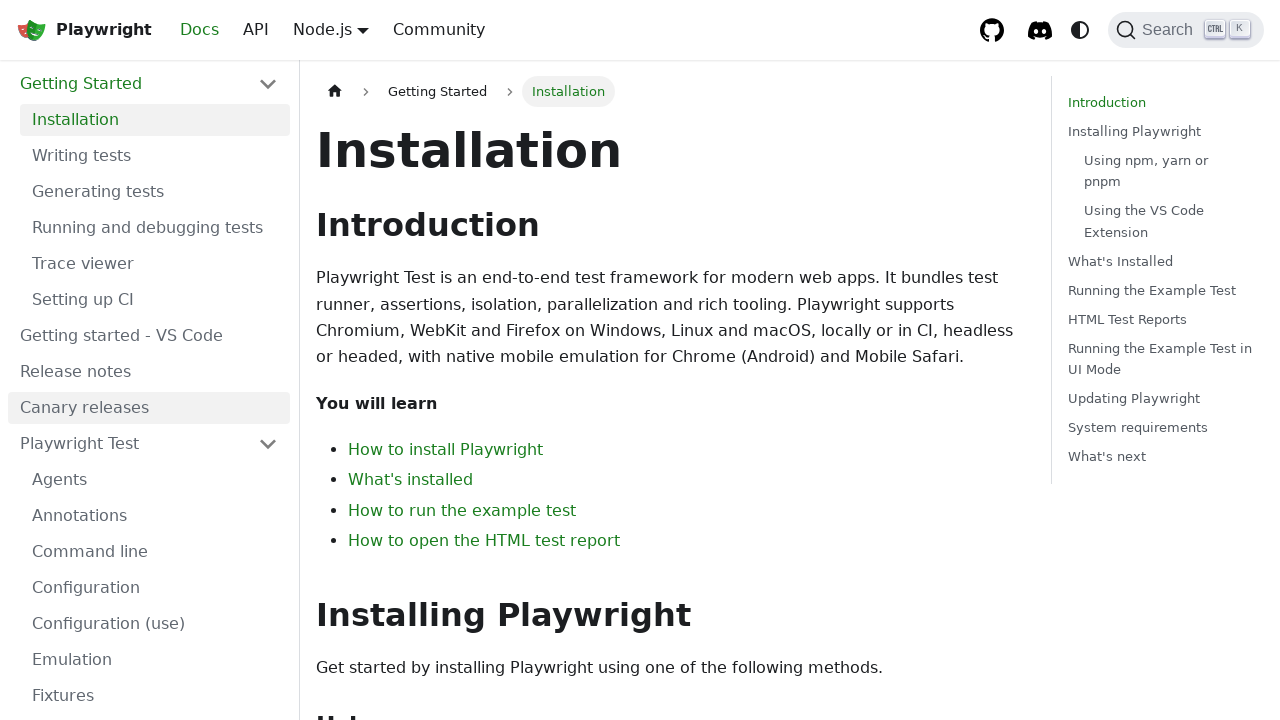

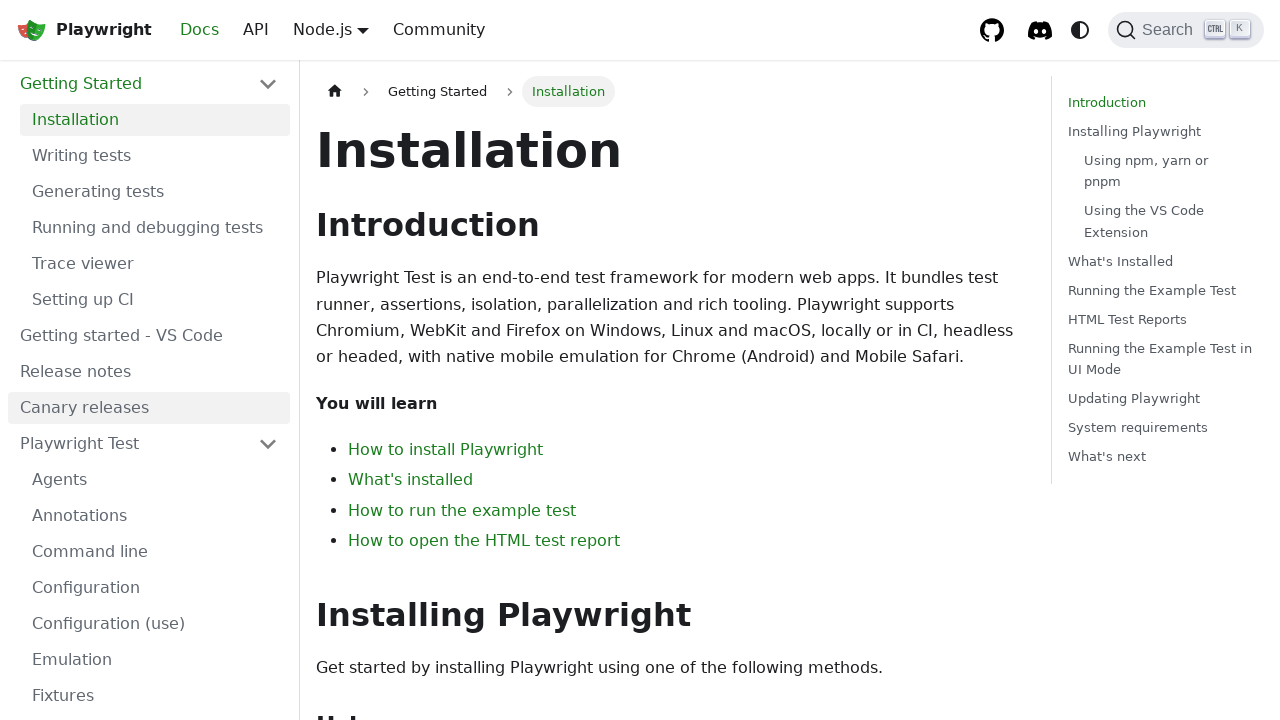